Tests product search functionality by entering a random product name from a predefined list and submitting the search

Starting URL: https://prod-kurs.coderslab.pl/index.php?controller=authentication

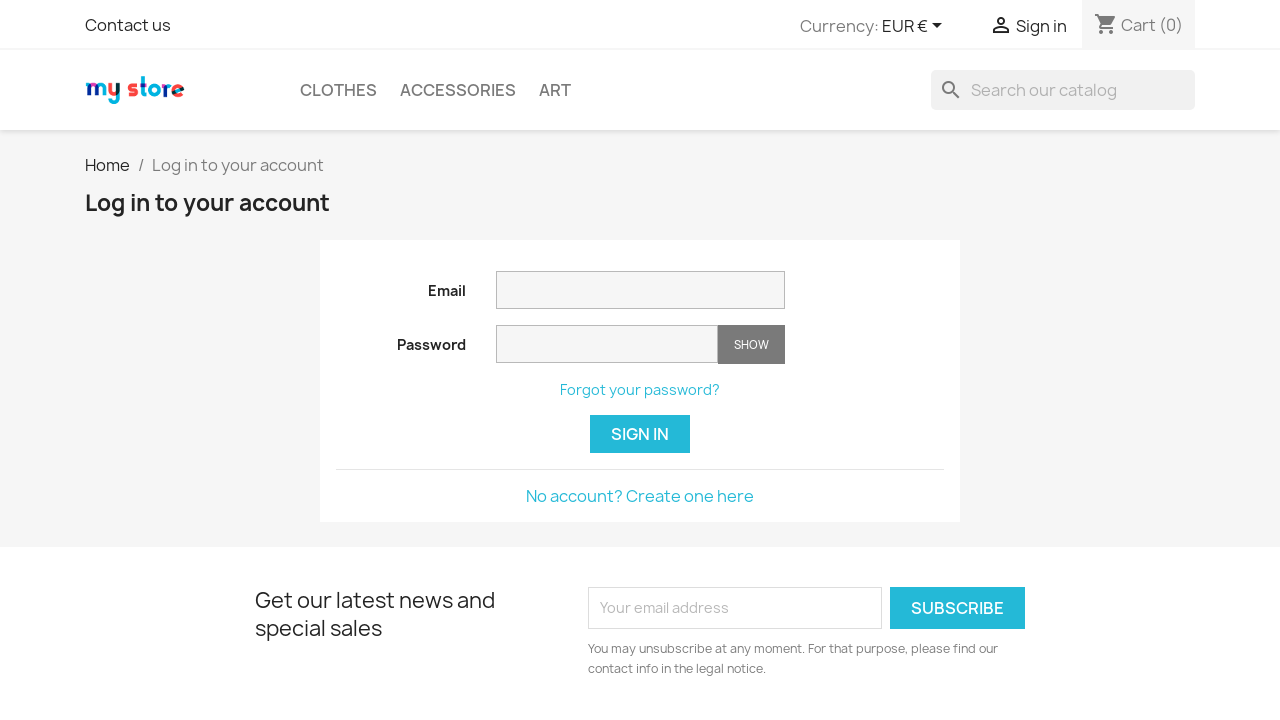

Selected random product from list: 't-shirt'
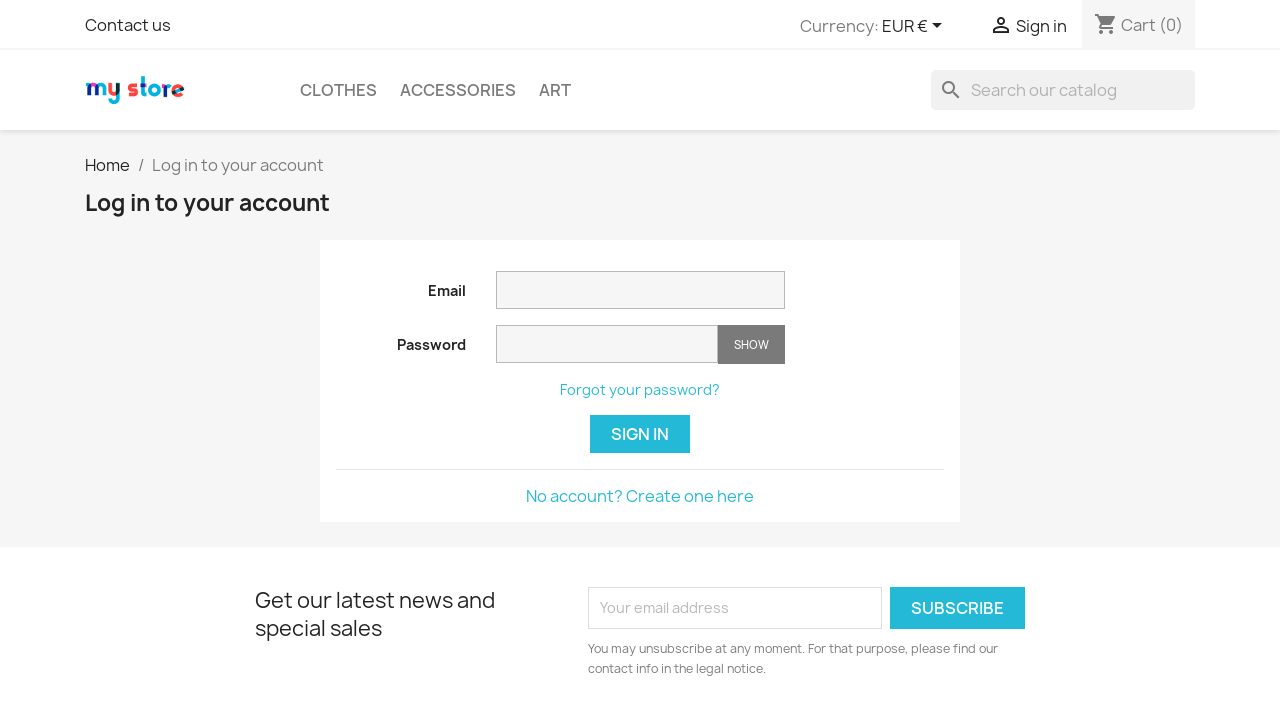

Located search field
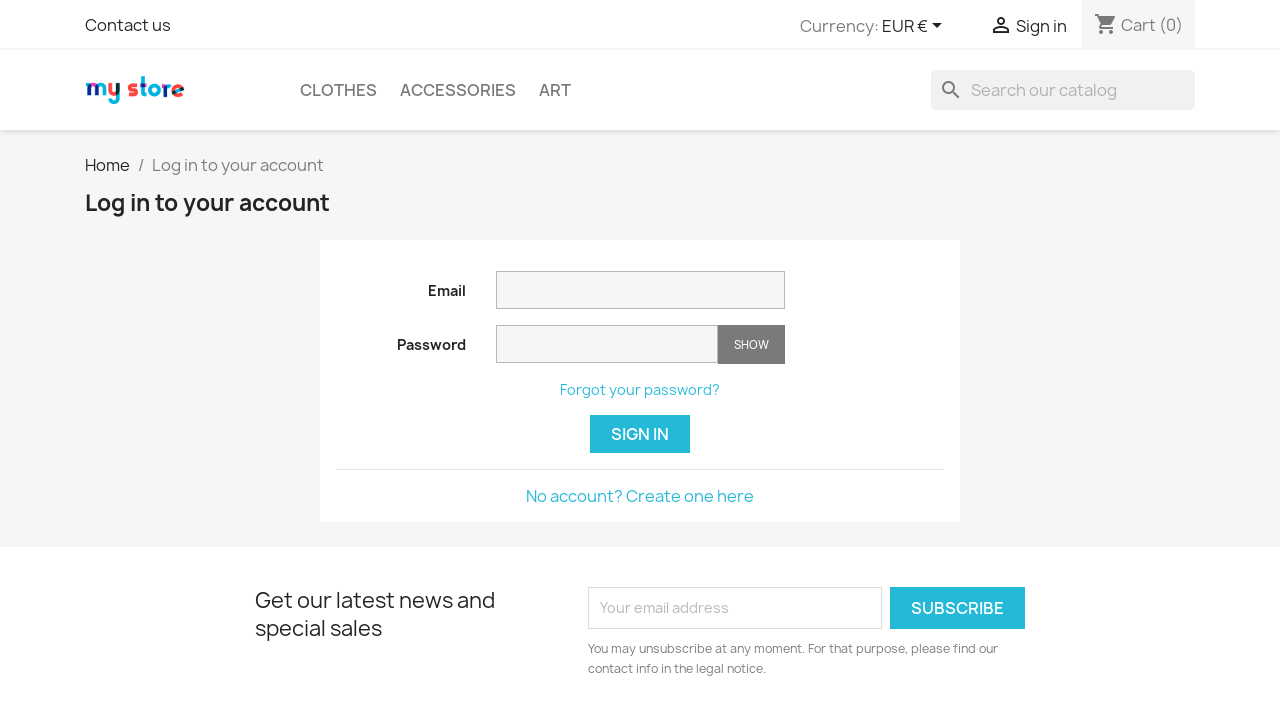

Cleared search field on input[name='s']
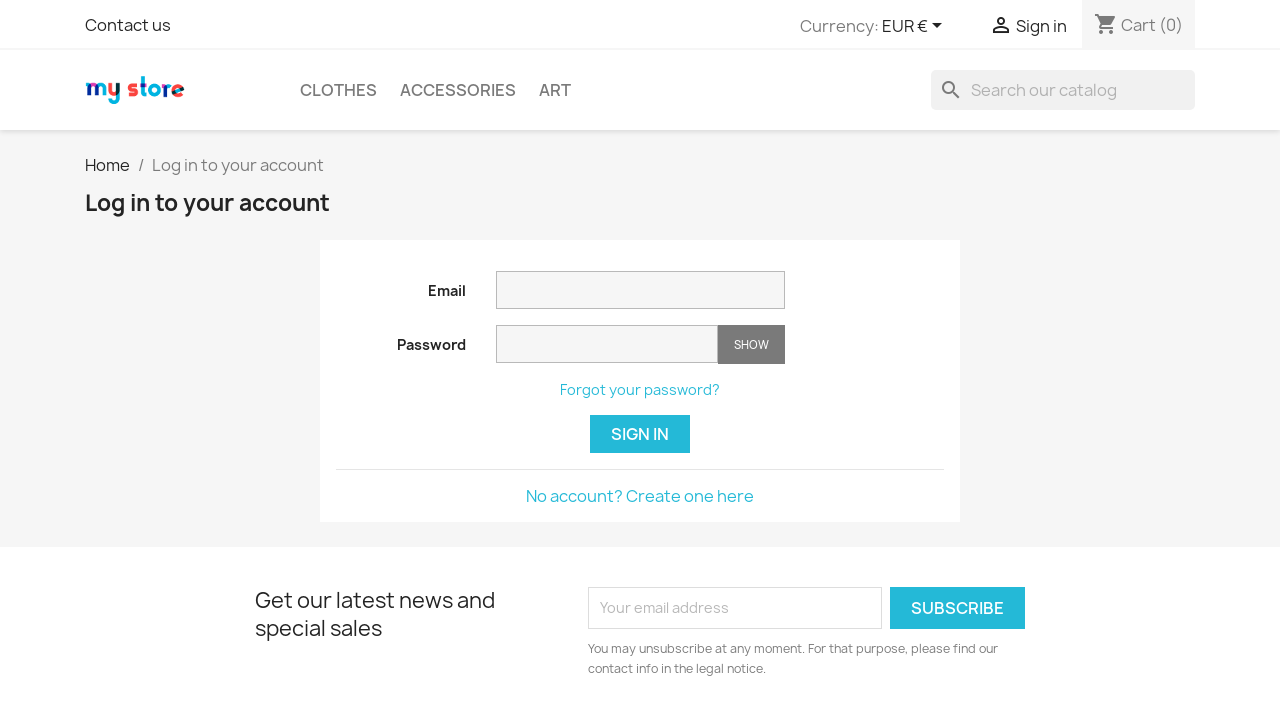

Clicked on search field at (1063, 90) on input[name='s']
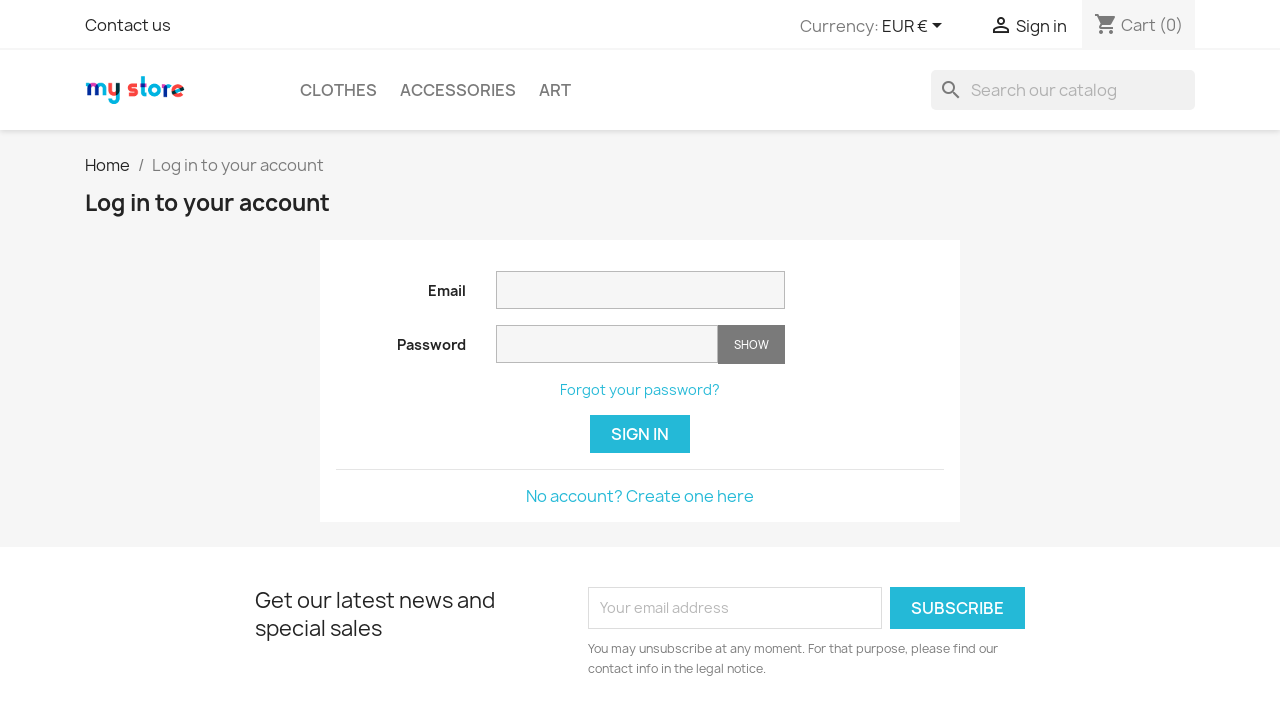

Filled search field with product name: 't-shirt' on input[name='s']
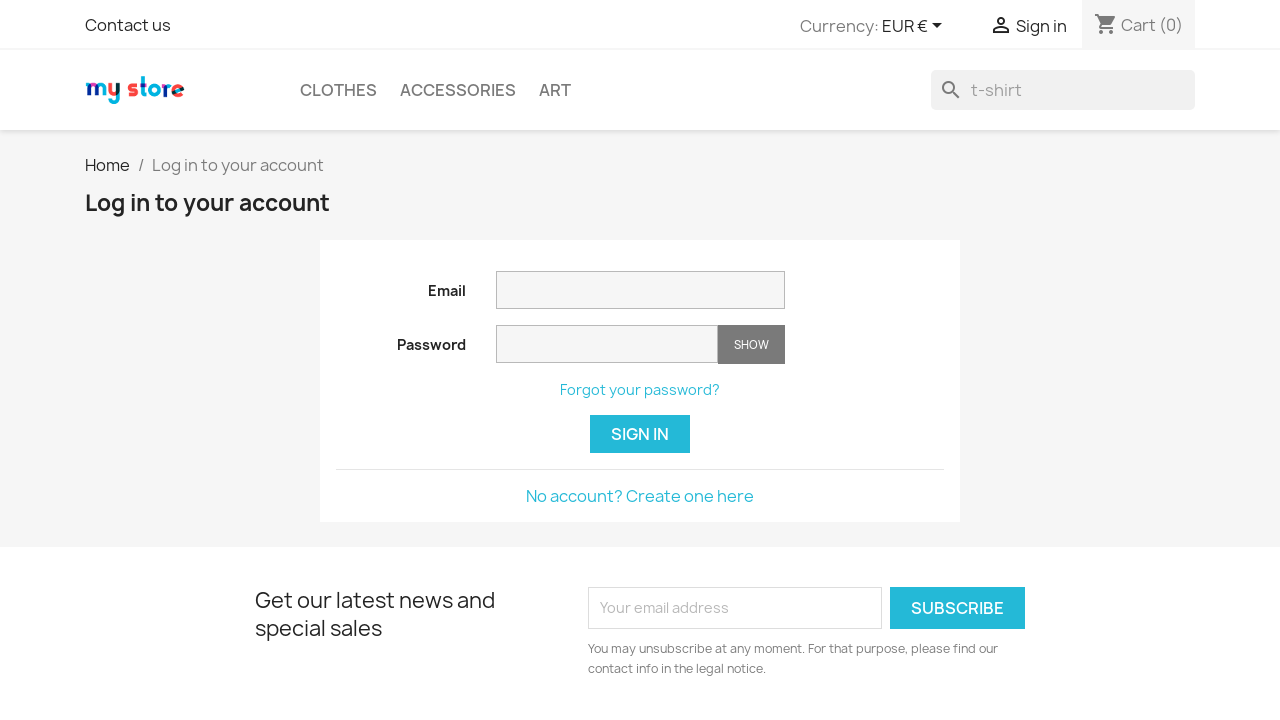

Submitted search form by pressing Enter on input[name='s']
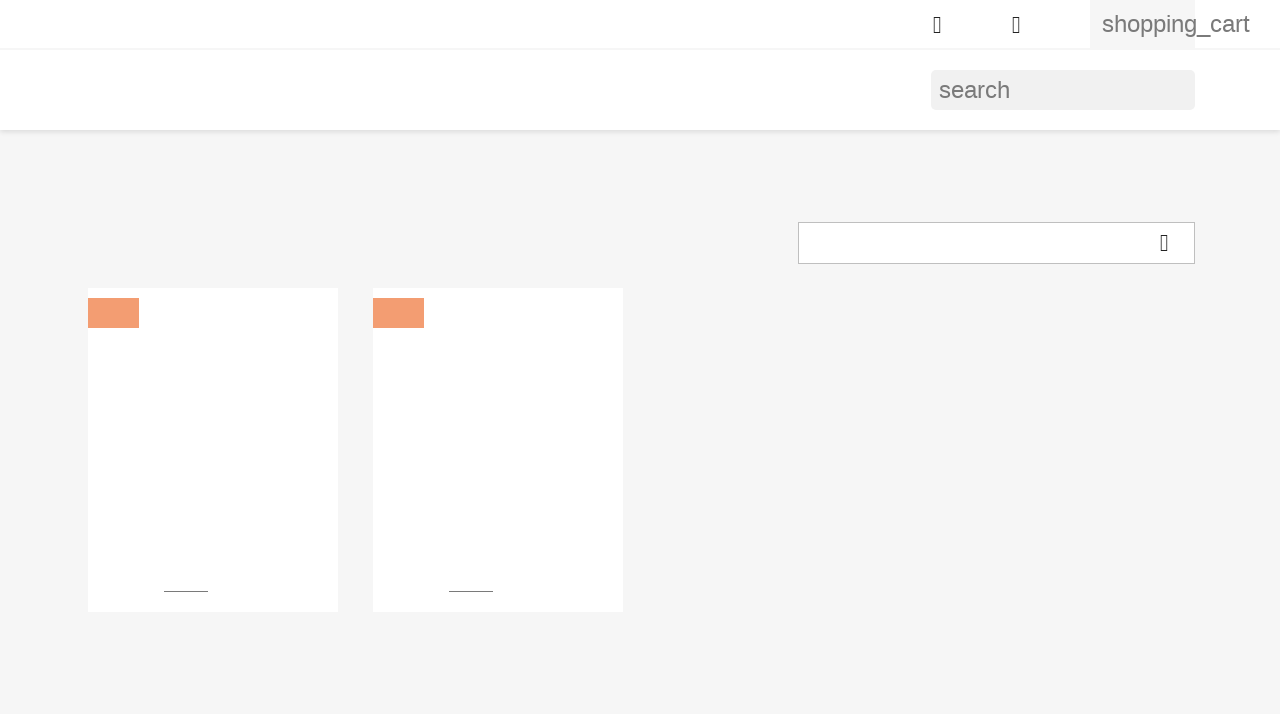

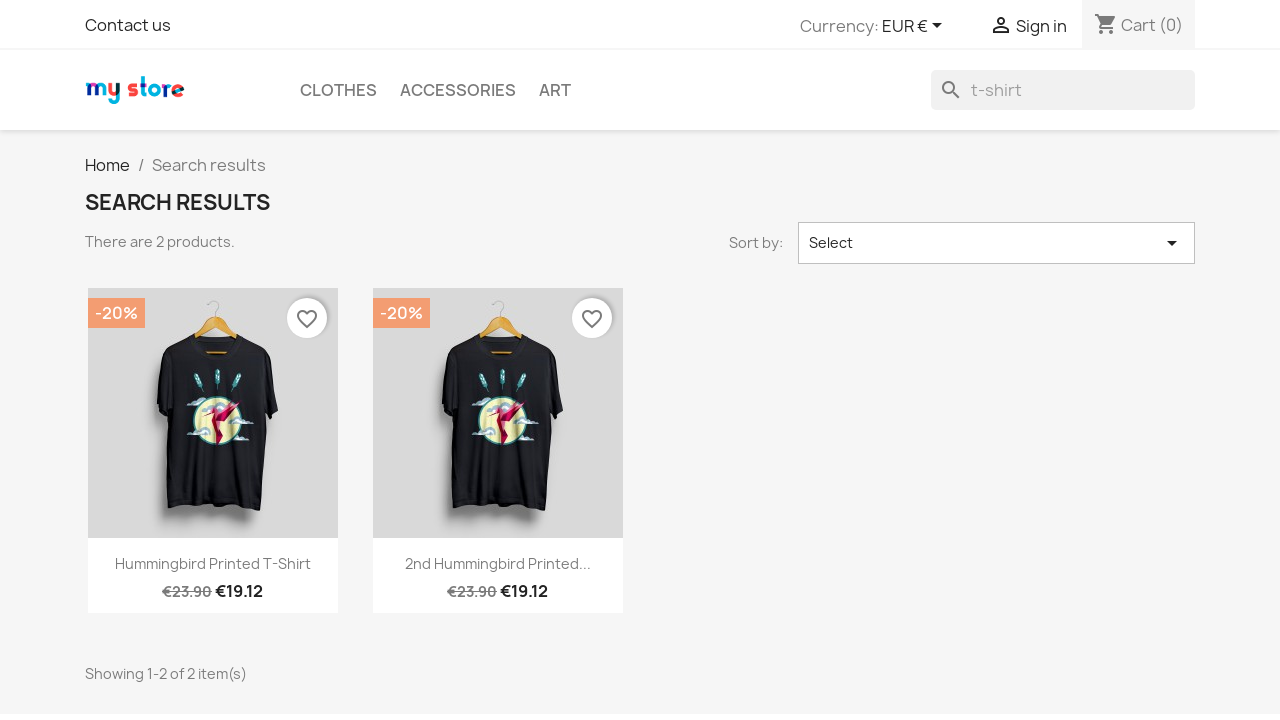